Opens the Zappos website in incognito mode to verify the page loads successfully

Starting URL: https://www.zappos.com/

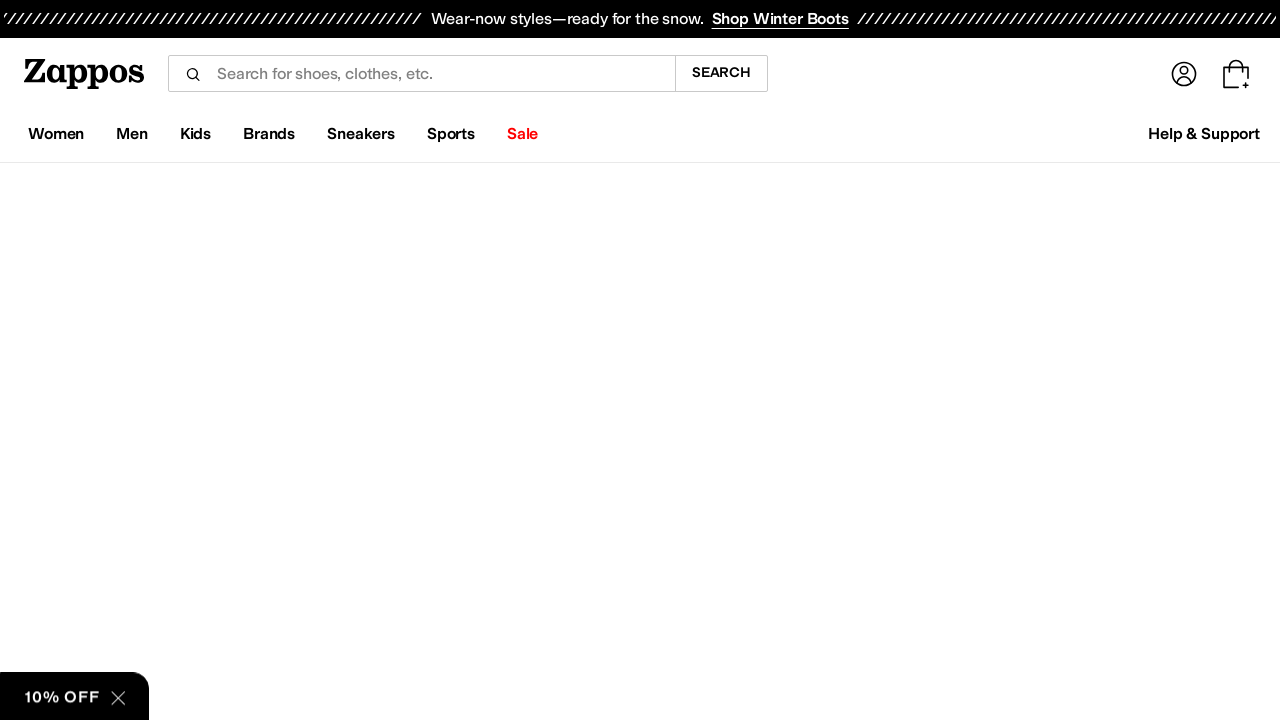

Waited for page to reach networkidle state
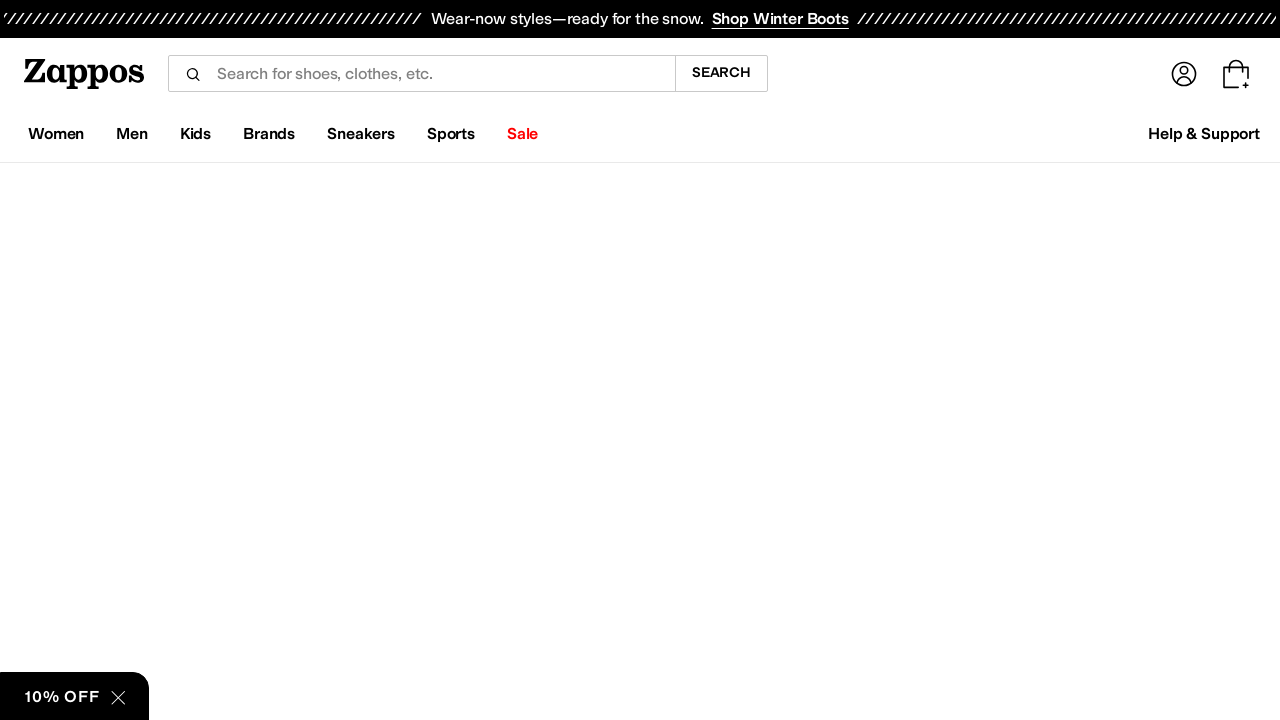

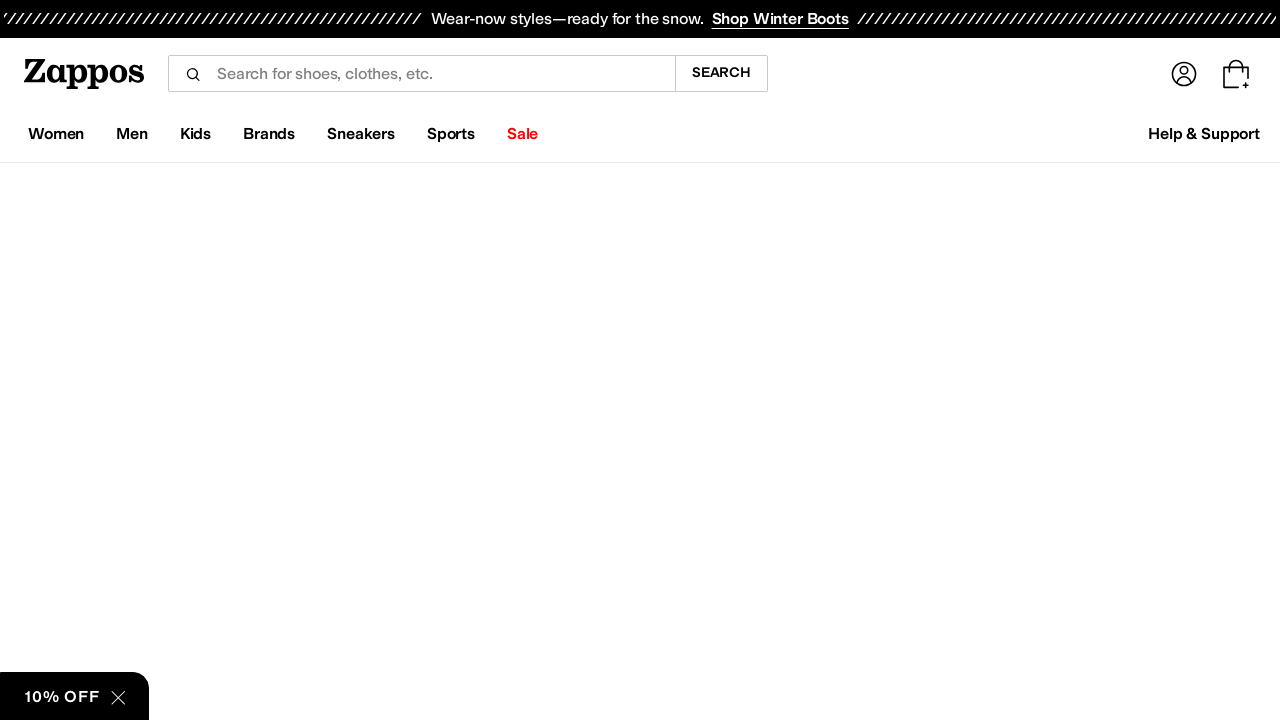